Tests alert handling functionality by clicking a prompt button, entering text into the alert dialog, and accepting it

Starting URL: http://omayo.blogspot.com/

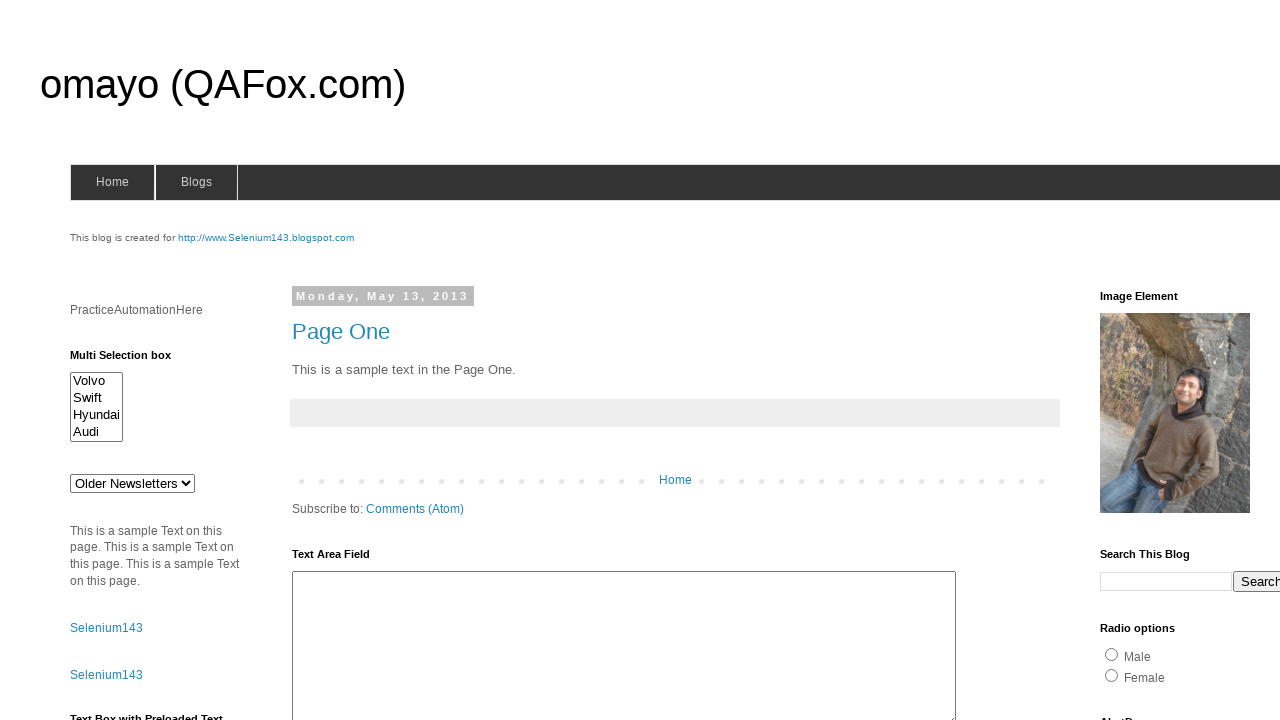

Clicked prompt button to trigger alert dialog at (1140, 361) on #prompt
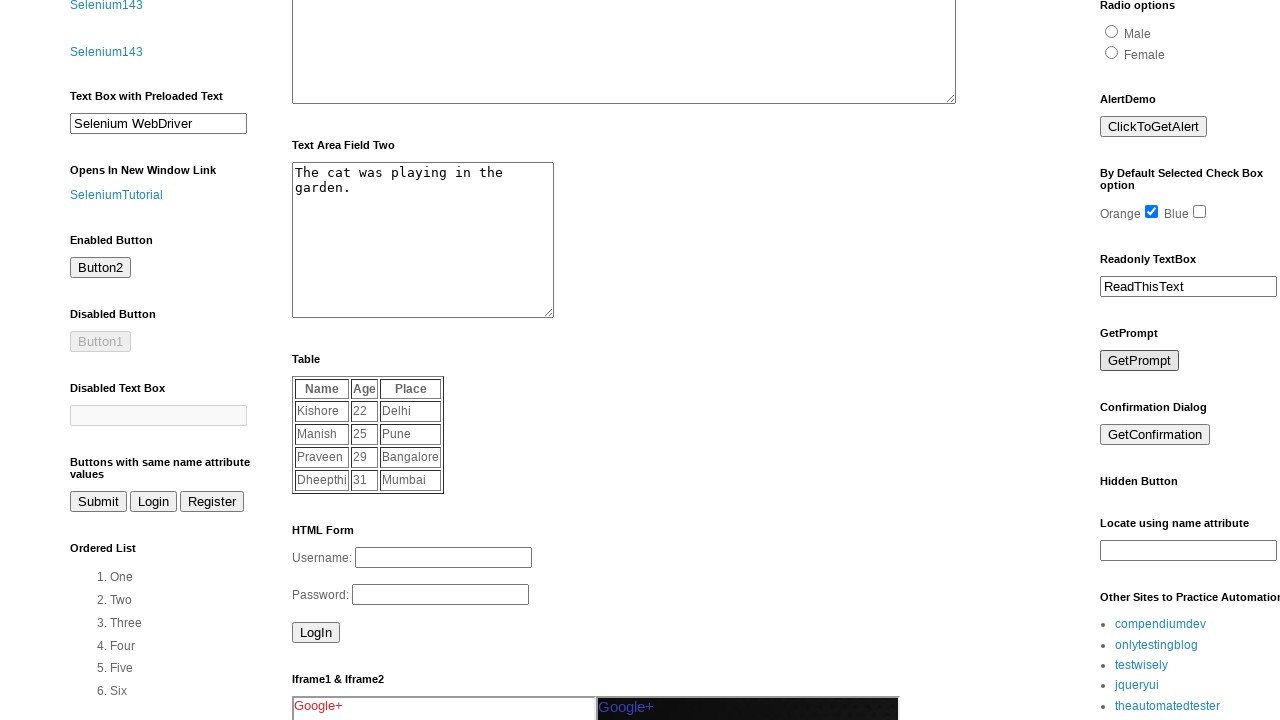

Set up dialog handler to accept prompt with text 'Arun'
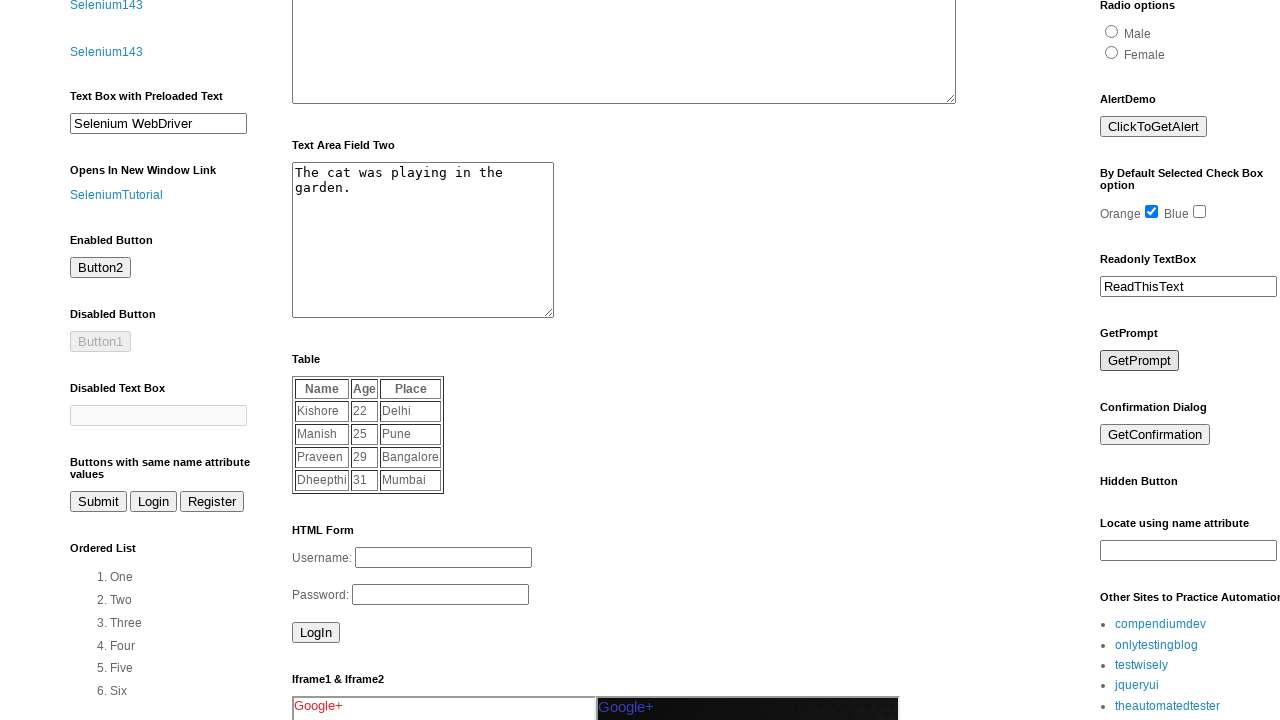

Clicked prompt button again to trigger alert with handler ready at (1140, 361) on #prompt
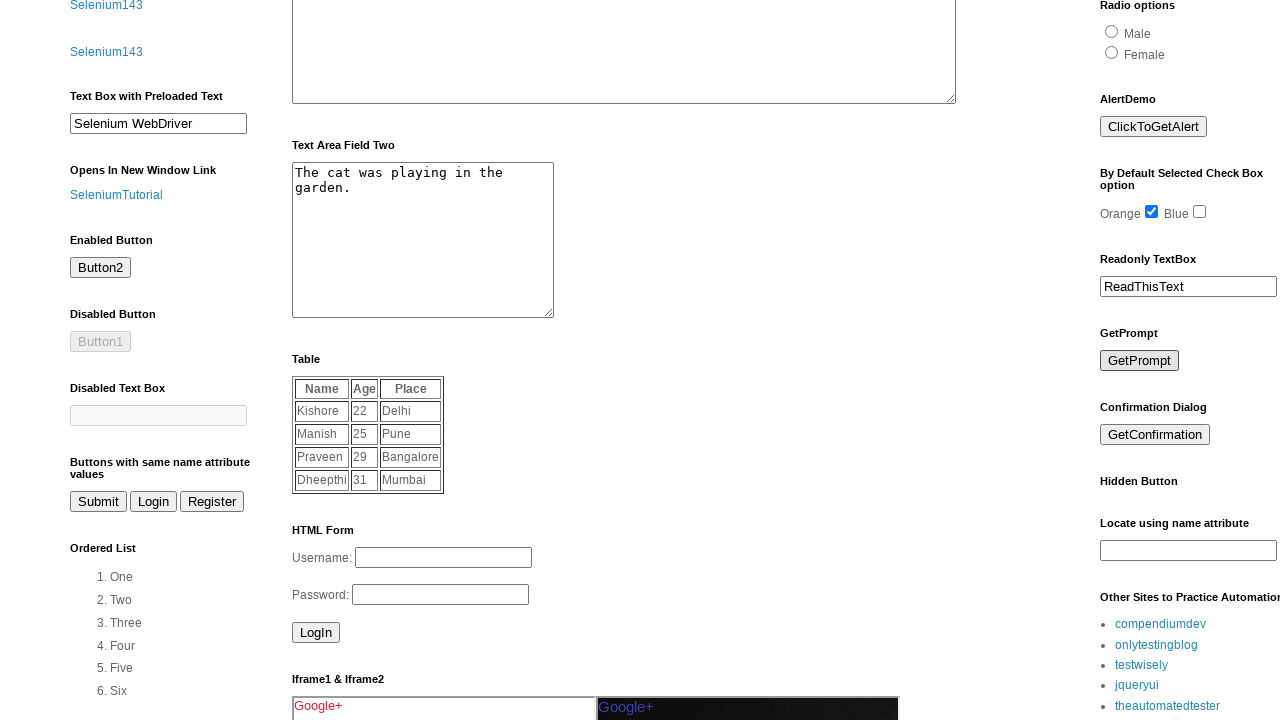

Waited 2 seconds for alert handling to complete
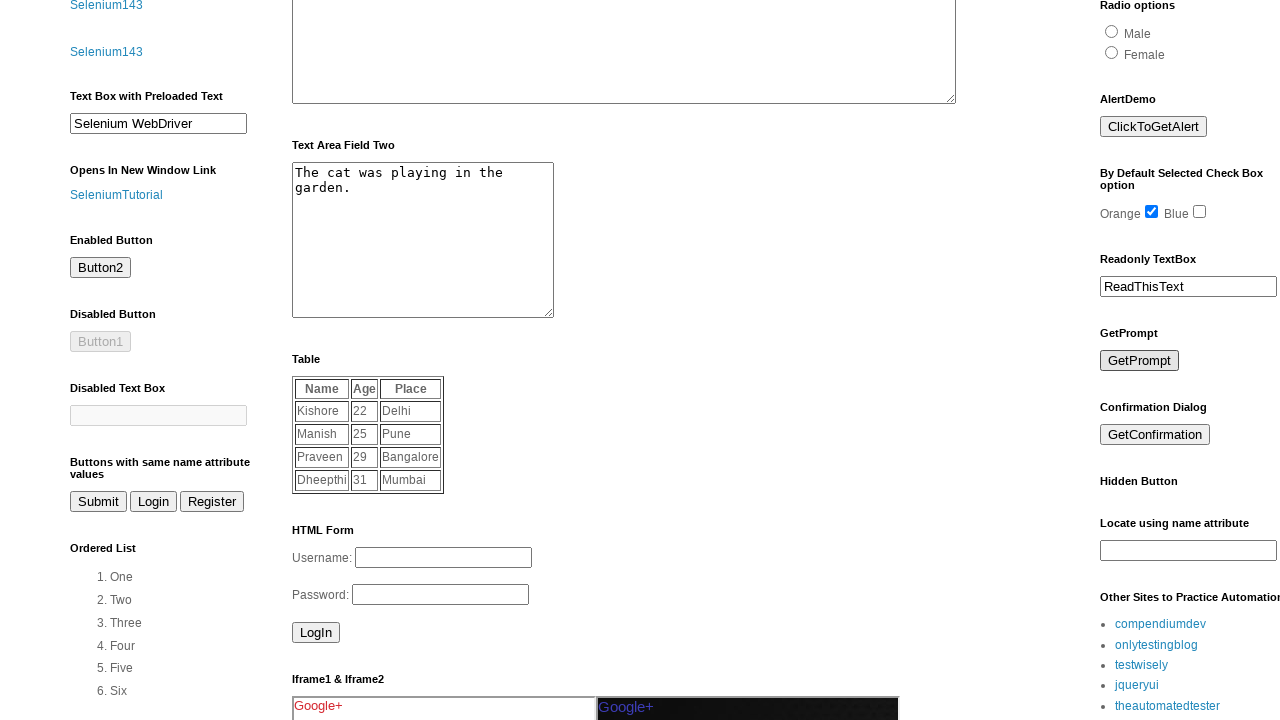

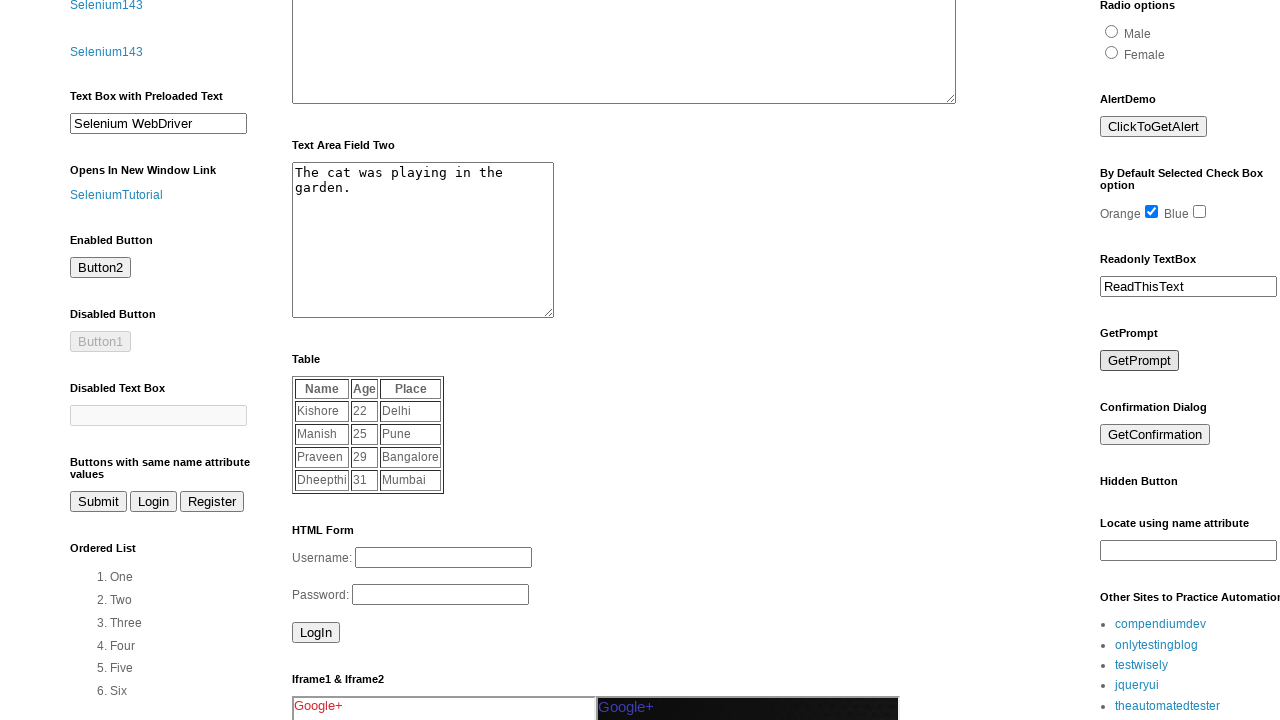